Tests form filling functionality by entering full name, email, current address, and permanent address into a text box form, then submitting and verifying the output.

Starting URL: https://demoqa.com/text-box

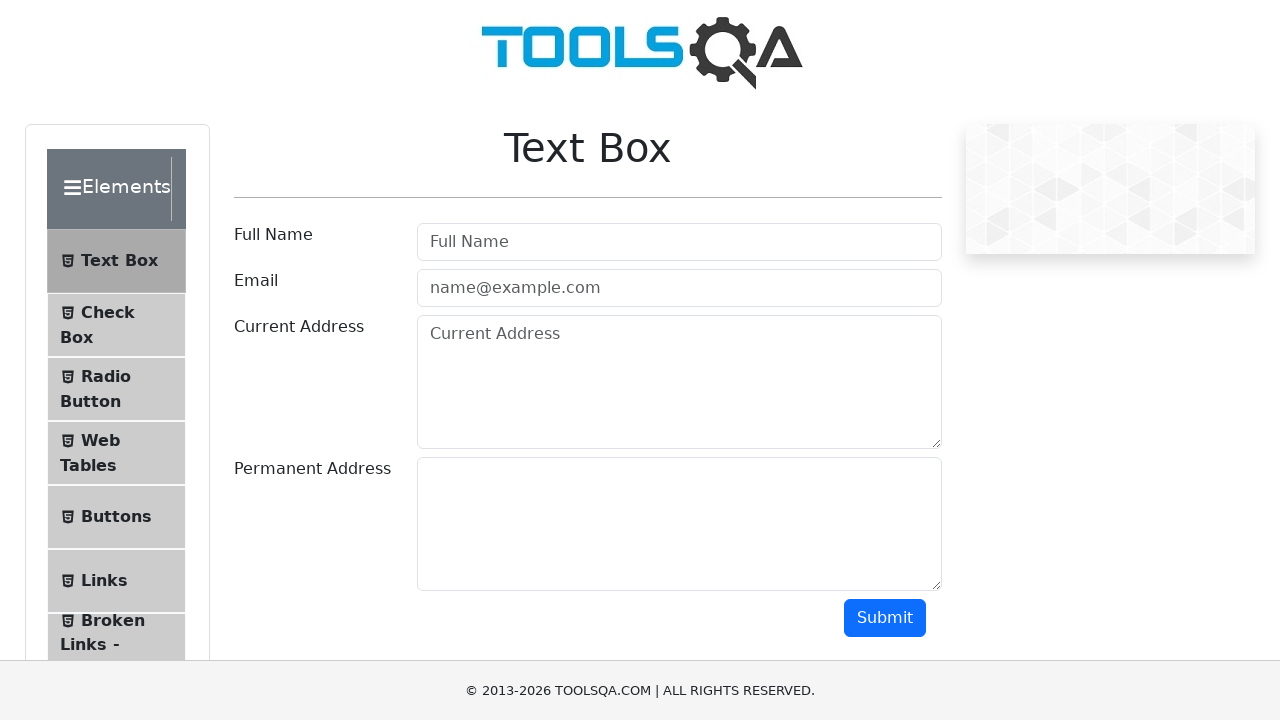

Filled full name field with 'Haudt' on #userName
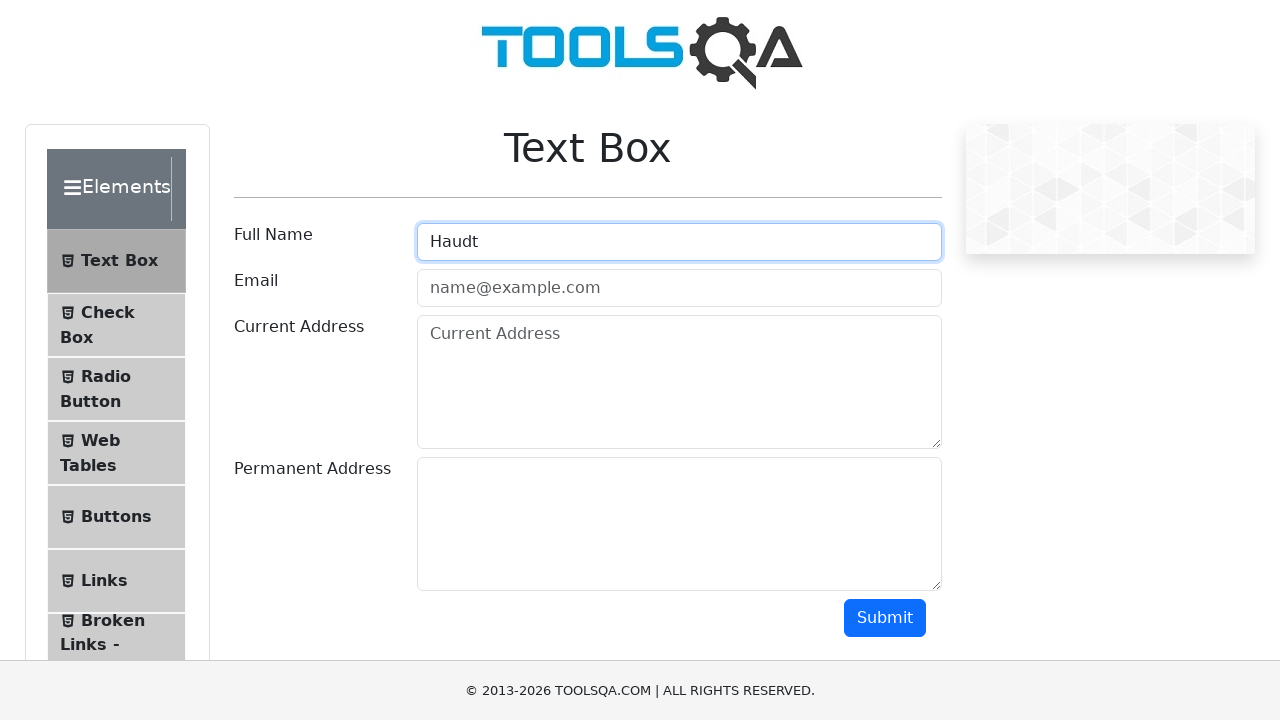

Filled email field with 'haudt@vmodev.com' on #userEmail
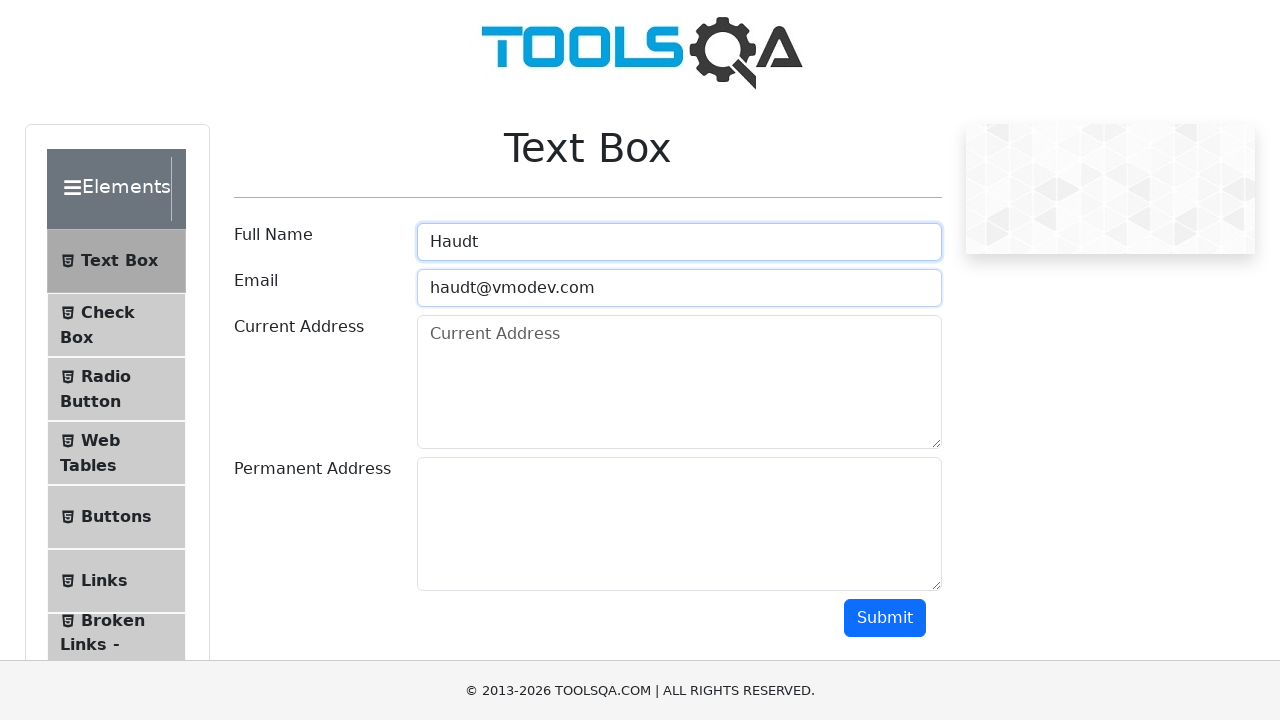

Filled current address field with 'Thanh Tri' on #currentAddress
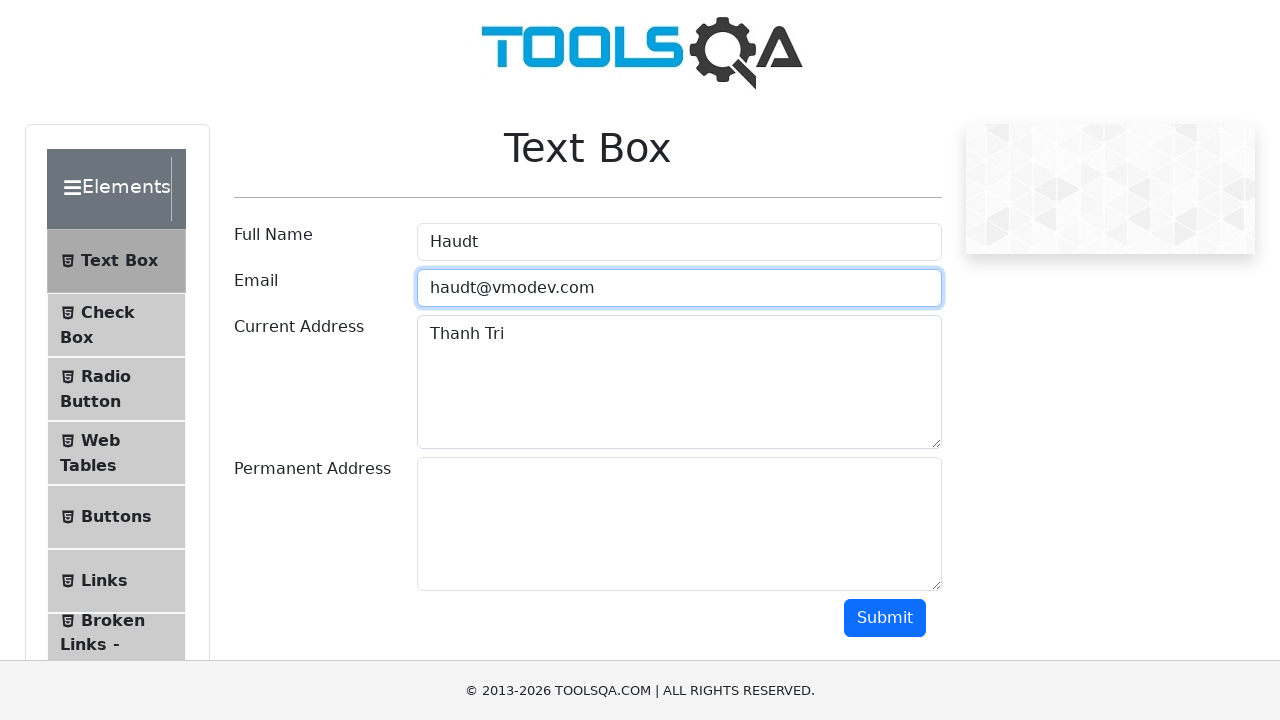

Filled permanent address field with 'Ha Noi' on #permanentAddress
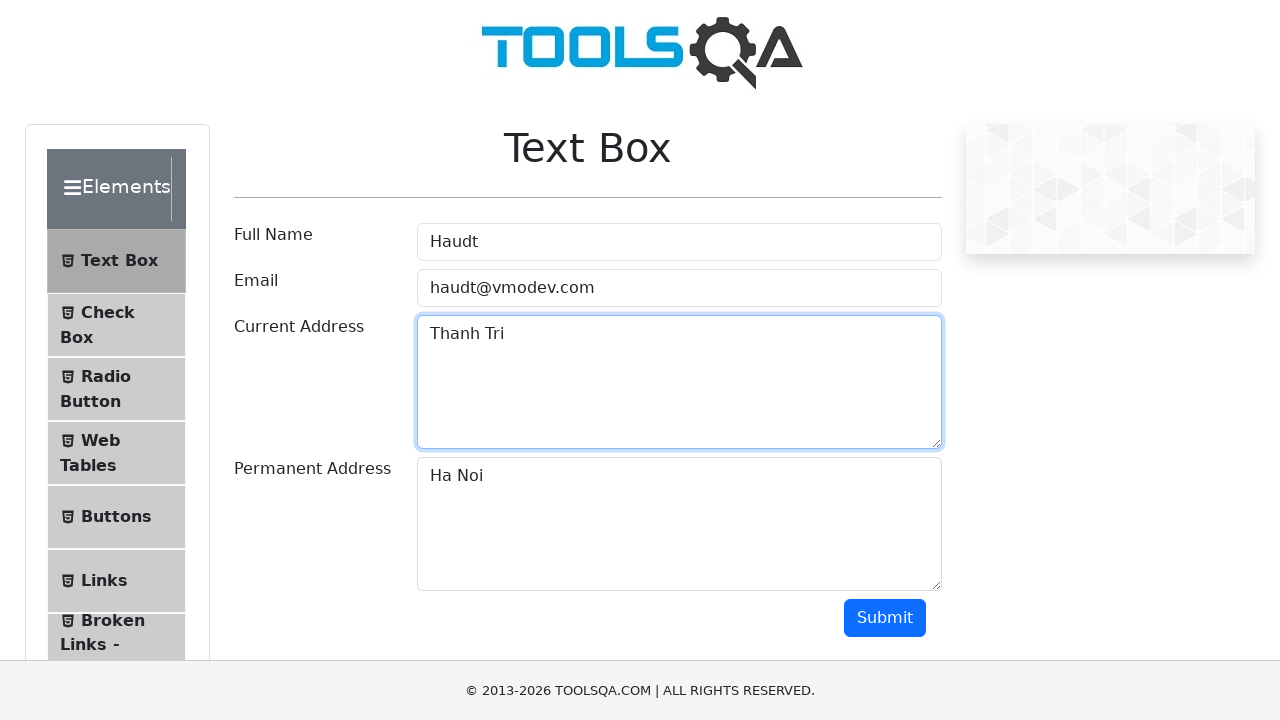

Clicked submit button to submit form at (885, 618) on #submit
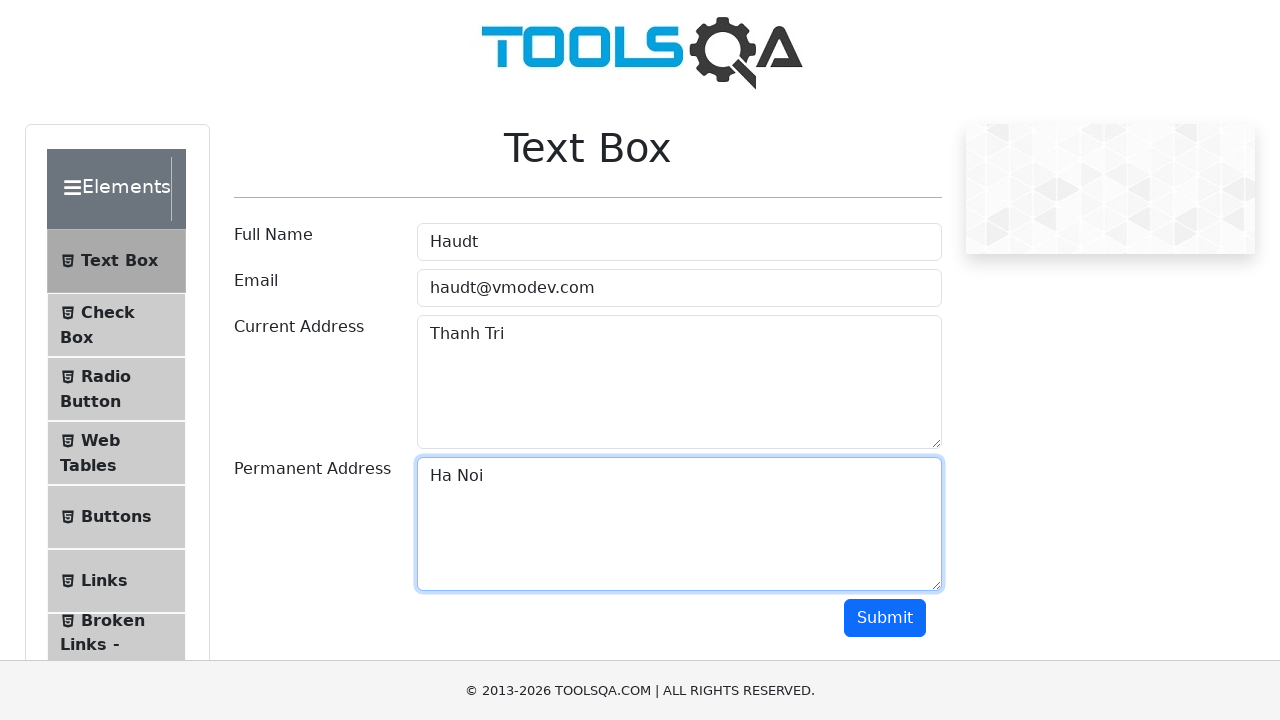

Output section loaded after form submission
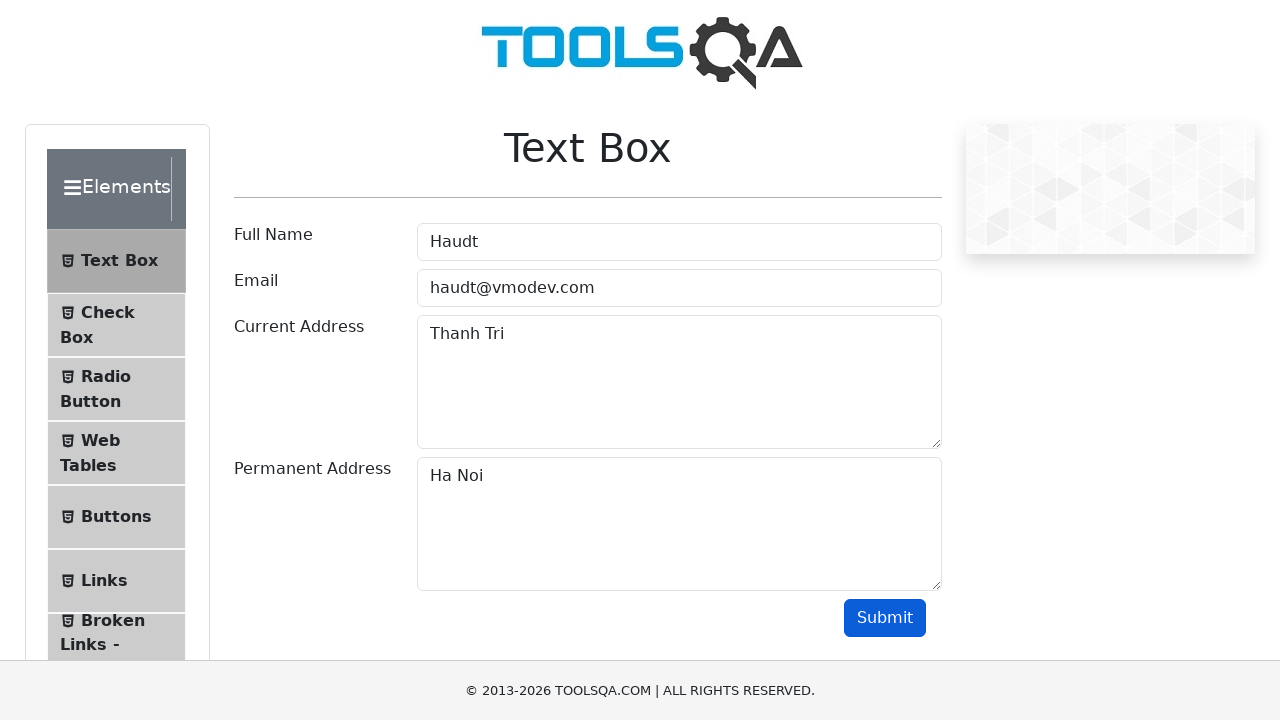

Verified full name 'Haudt' appears in output
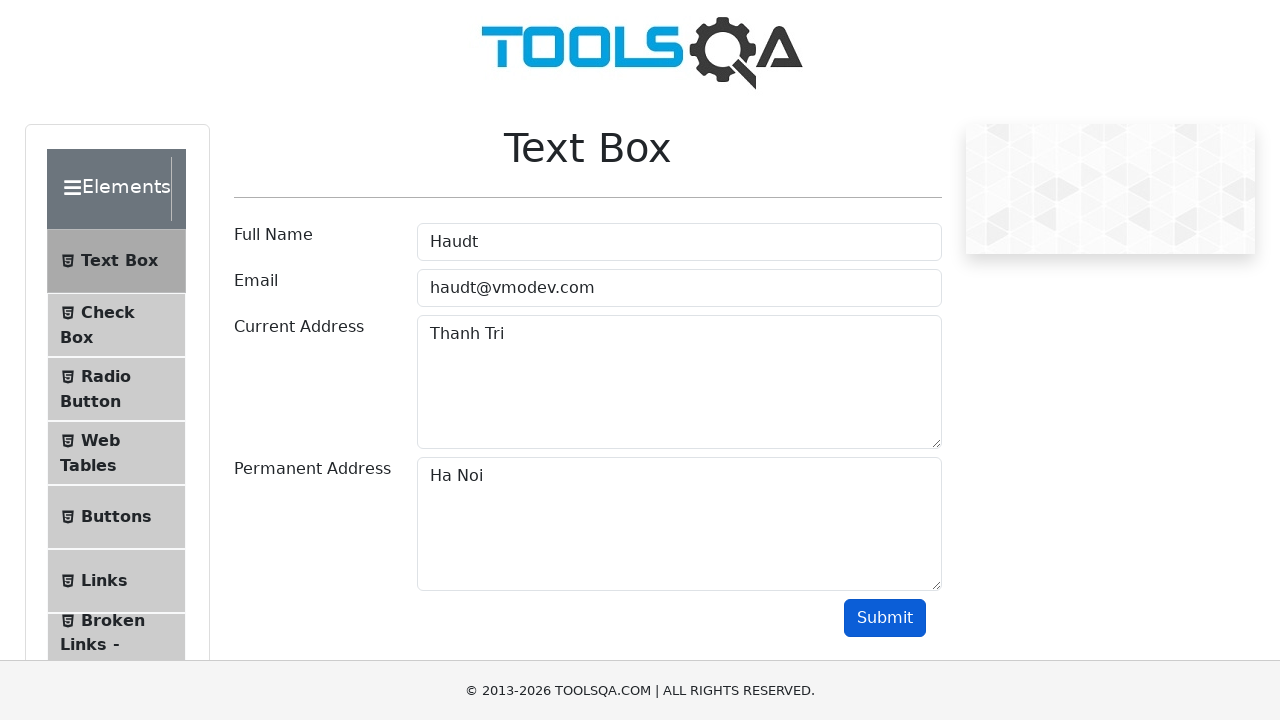

Verified email 'haudt@vmodev.com' appears in output
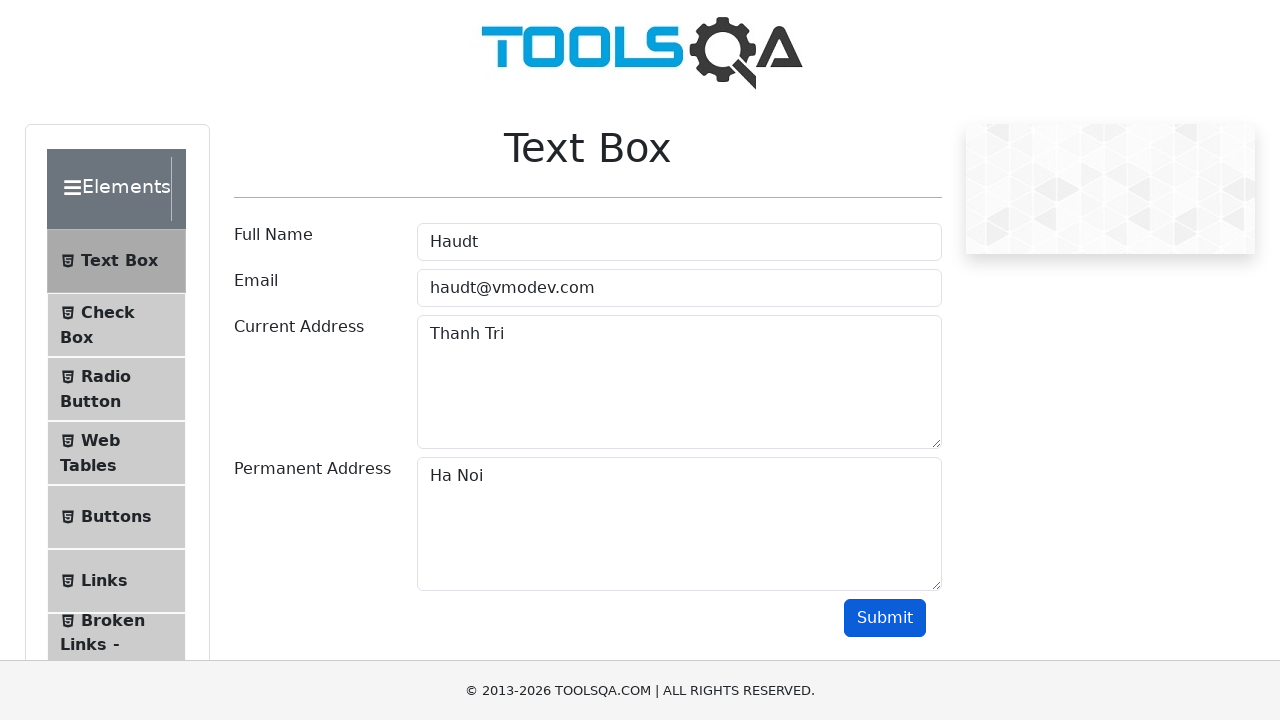

Verified current address 'Thanh Tri' appears in output
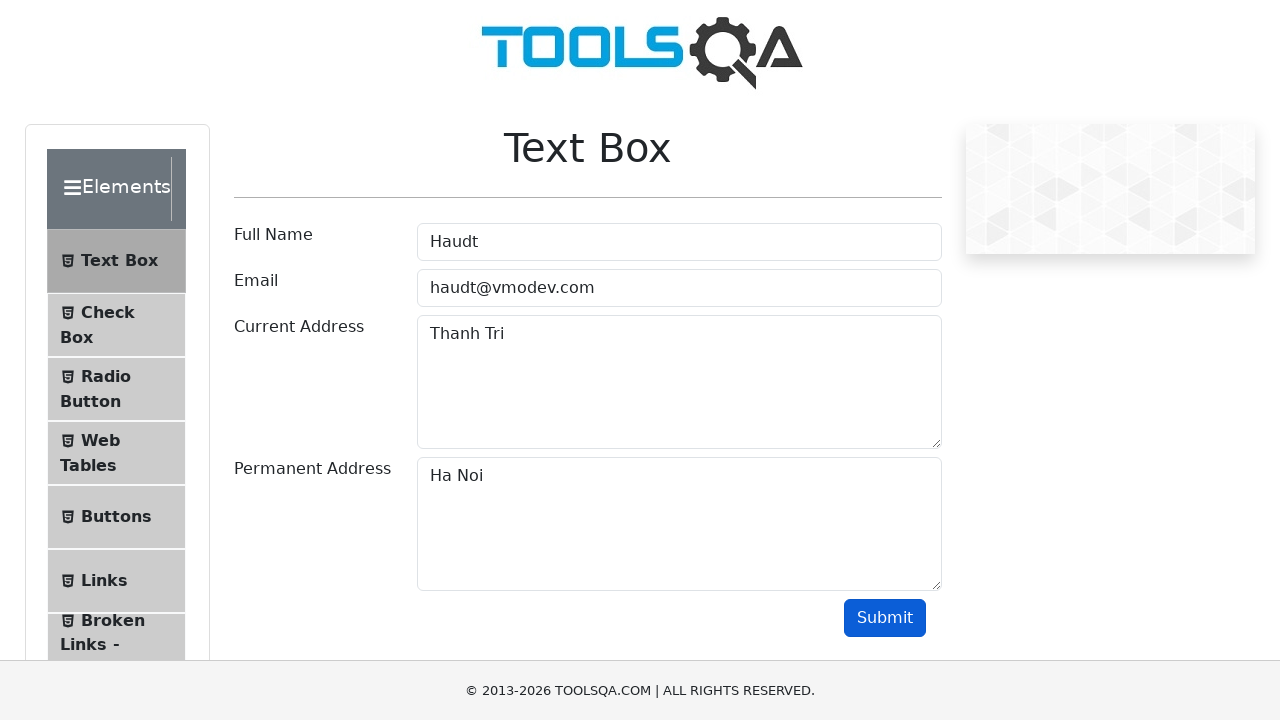

Verified permanent address 'Ha Noi' appears in output
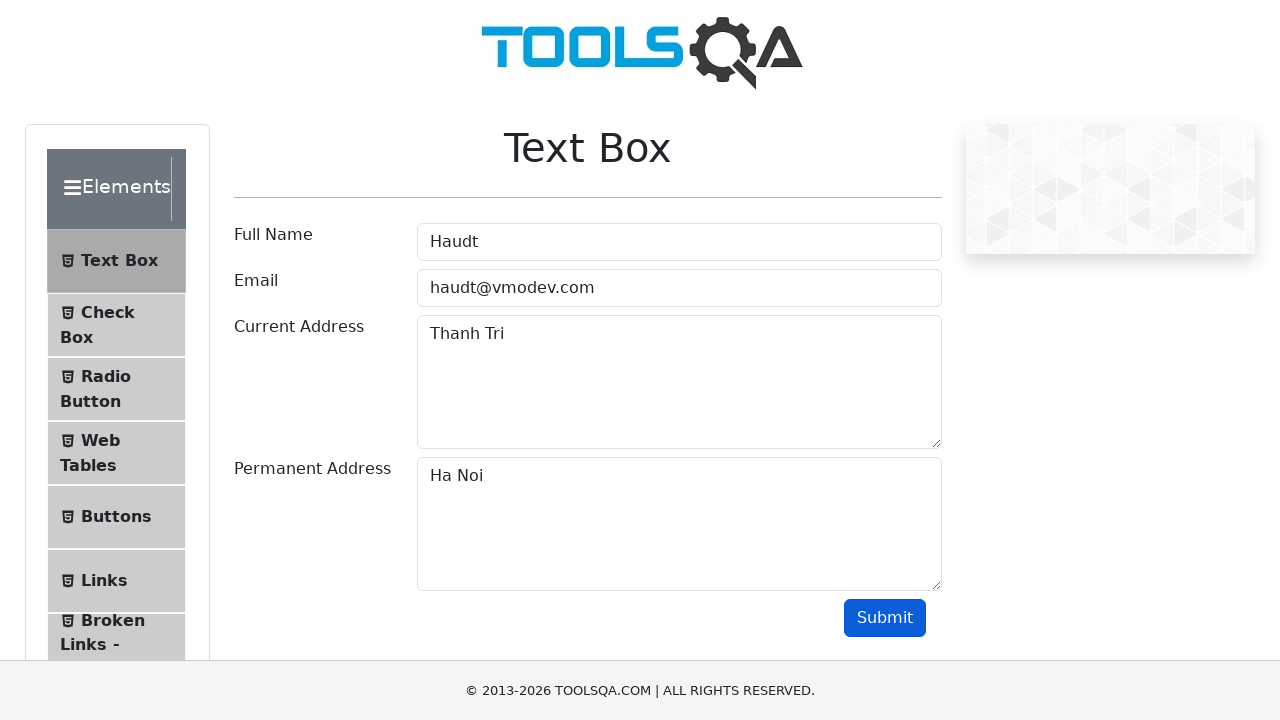

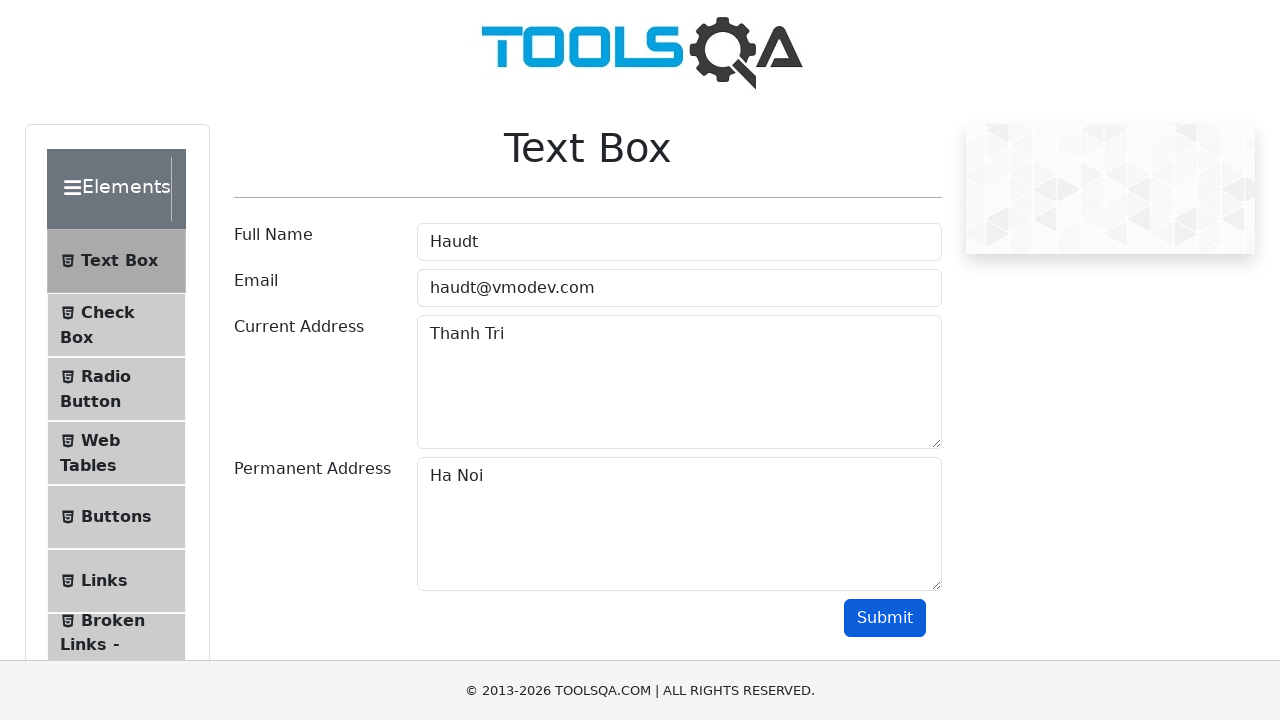